Tests Google Translate by entering Russian text, selecting English as the target language, and verifying the translation output

Starting URL: https://translate.google.com/?hl=ru

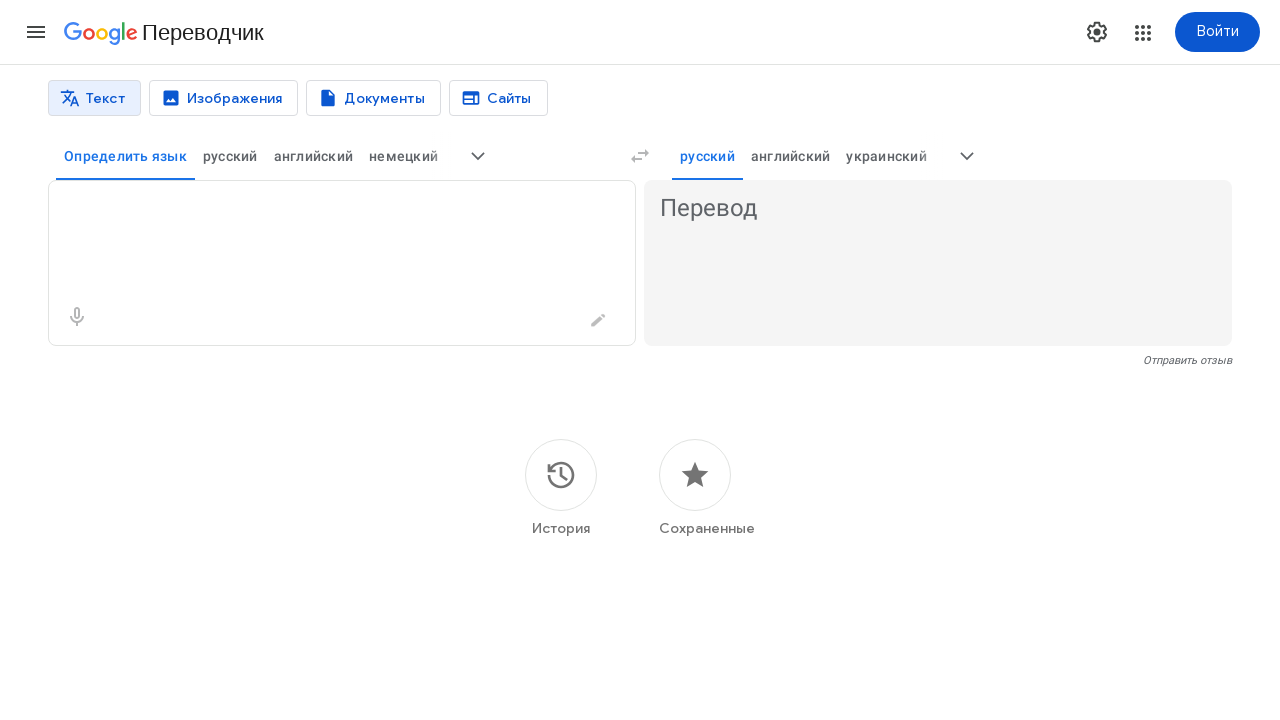

Entered Russian text 'Тестирование переводчика' in source textarea on //textarea
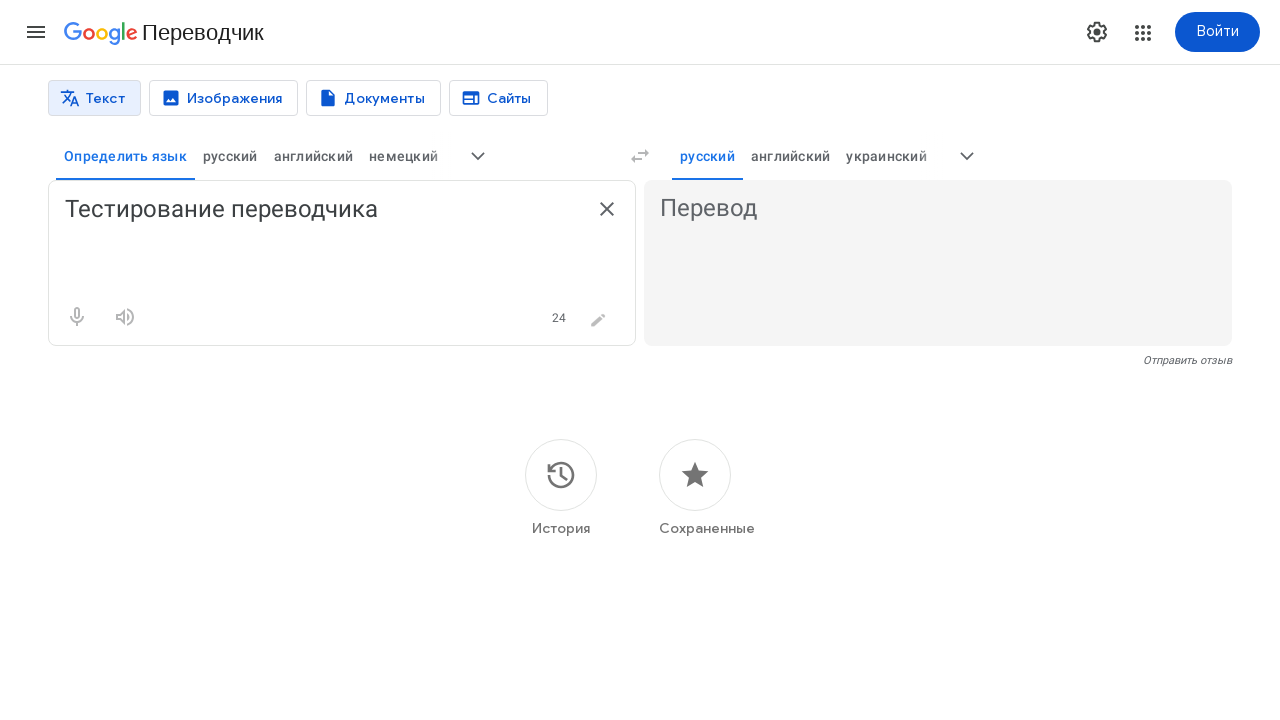

Clicked button to show all target languages at (967, 156) on xpath=//c-wiz/div/div[2]/c-wiz/div[2]/c-wiz/div[1]/div[1]/c-wiz/div[1]/c-wiz/div
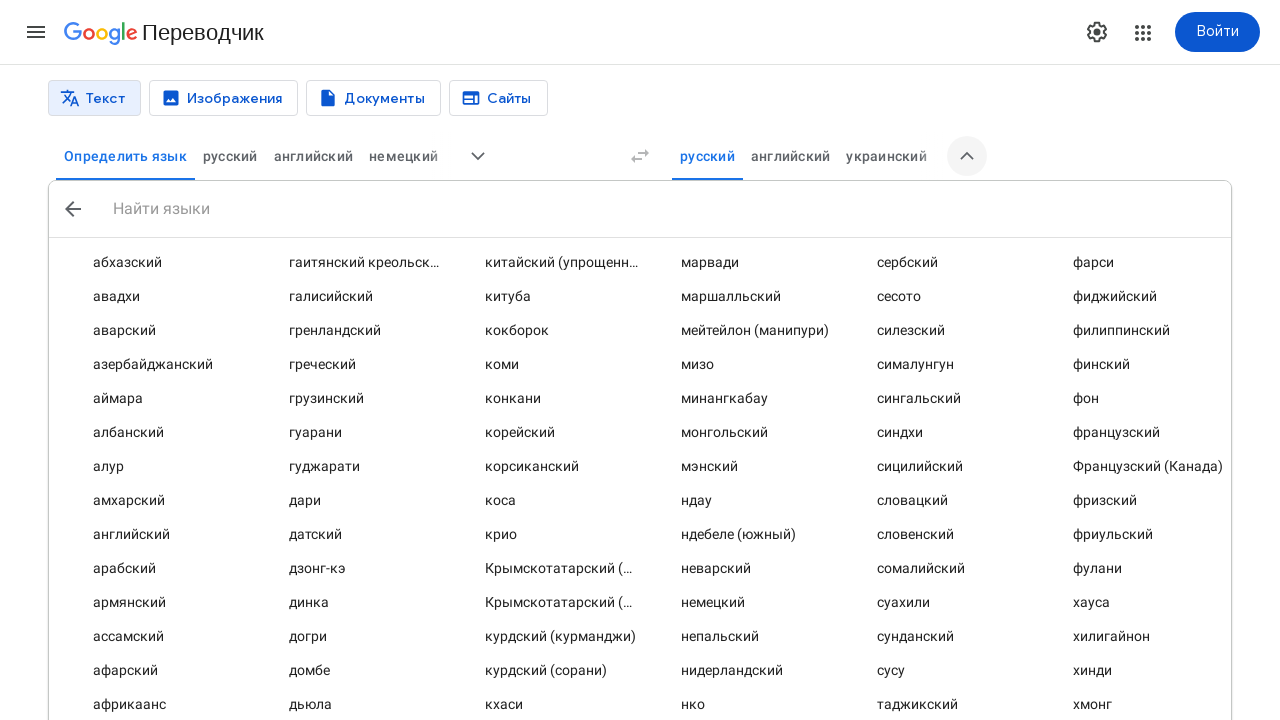

Waited 1000ms for language options to load
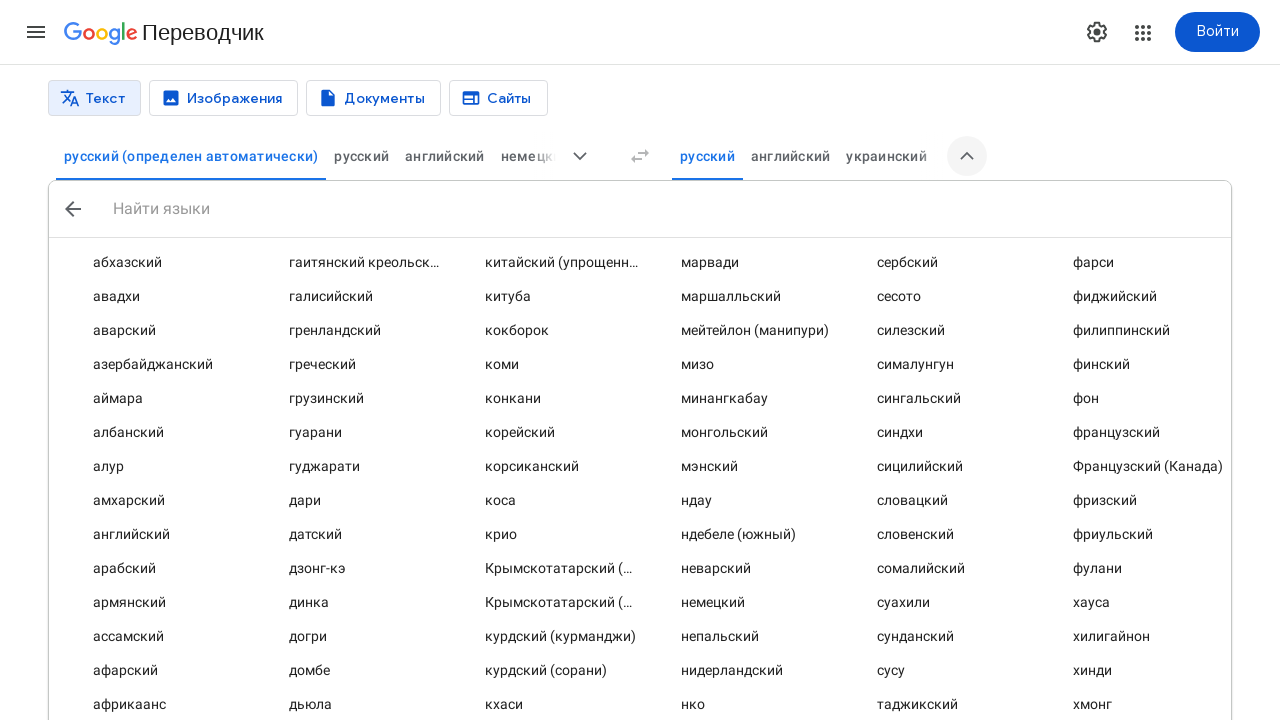

Selected English as target language at (445, 156) on [data-language-code='en']
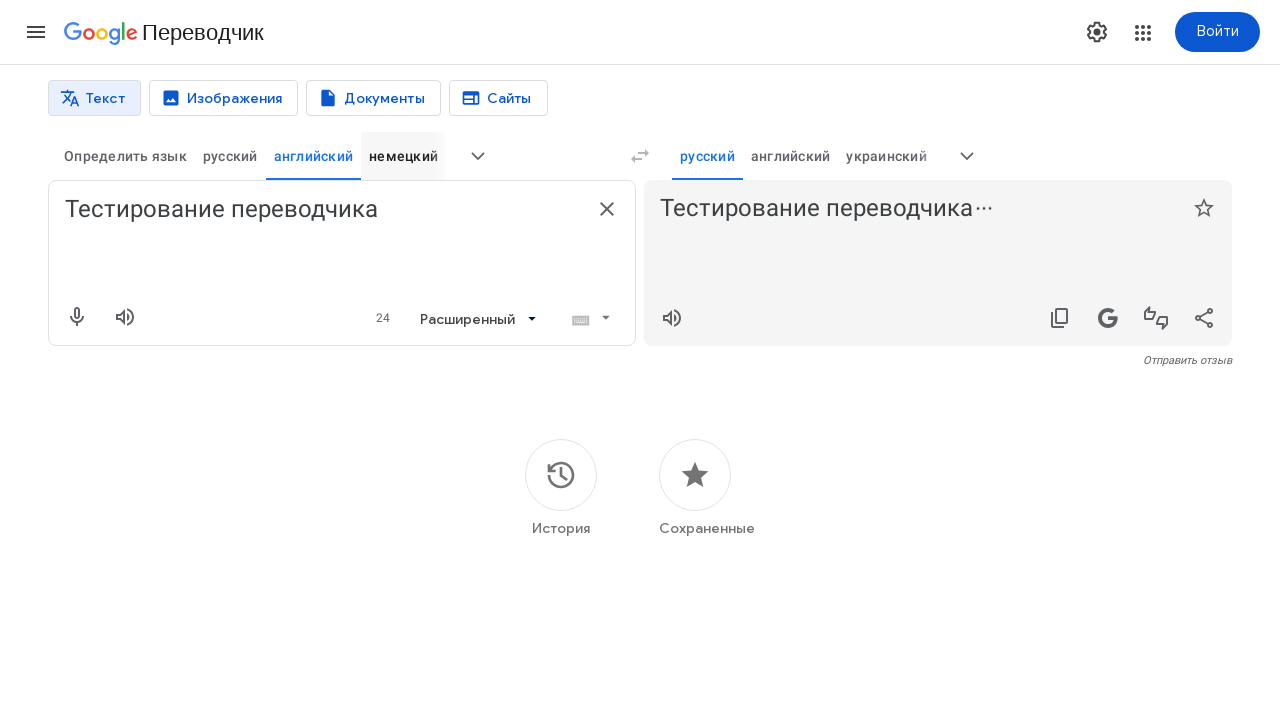

Translation output appeared in the result area
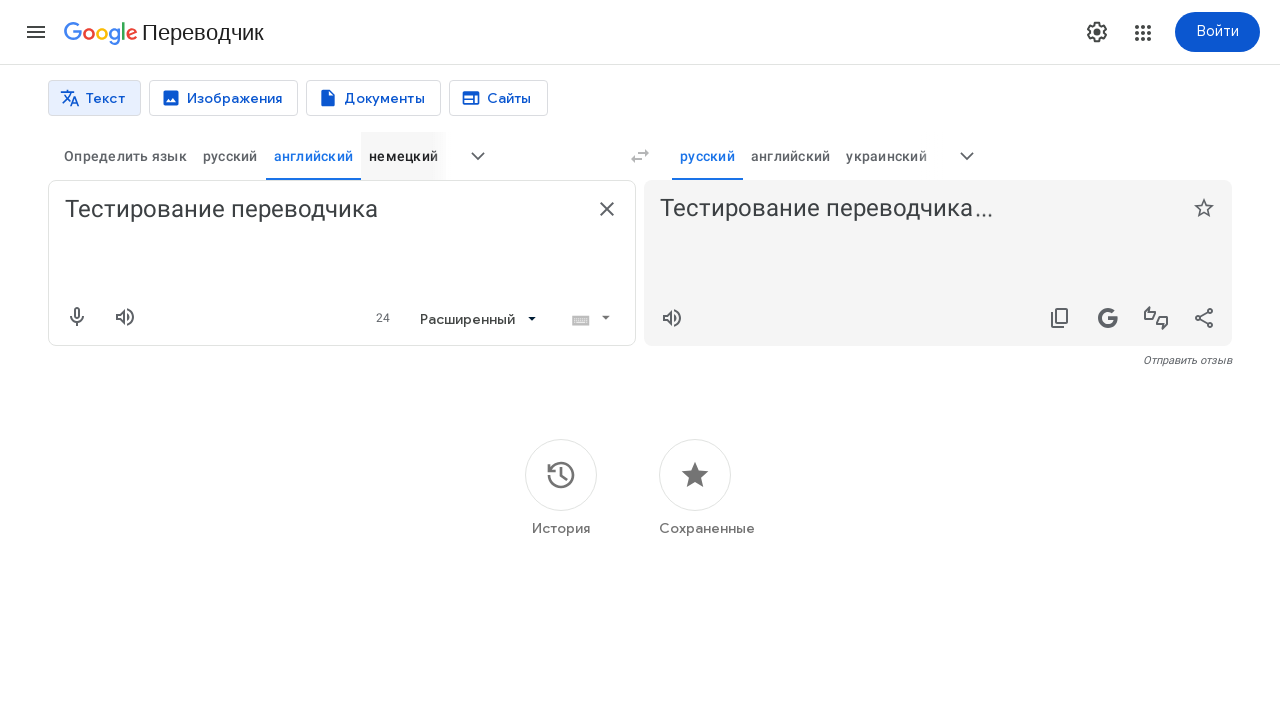

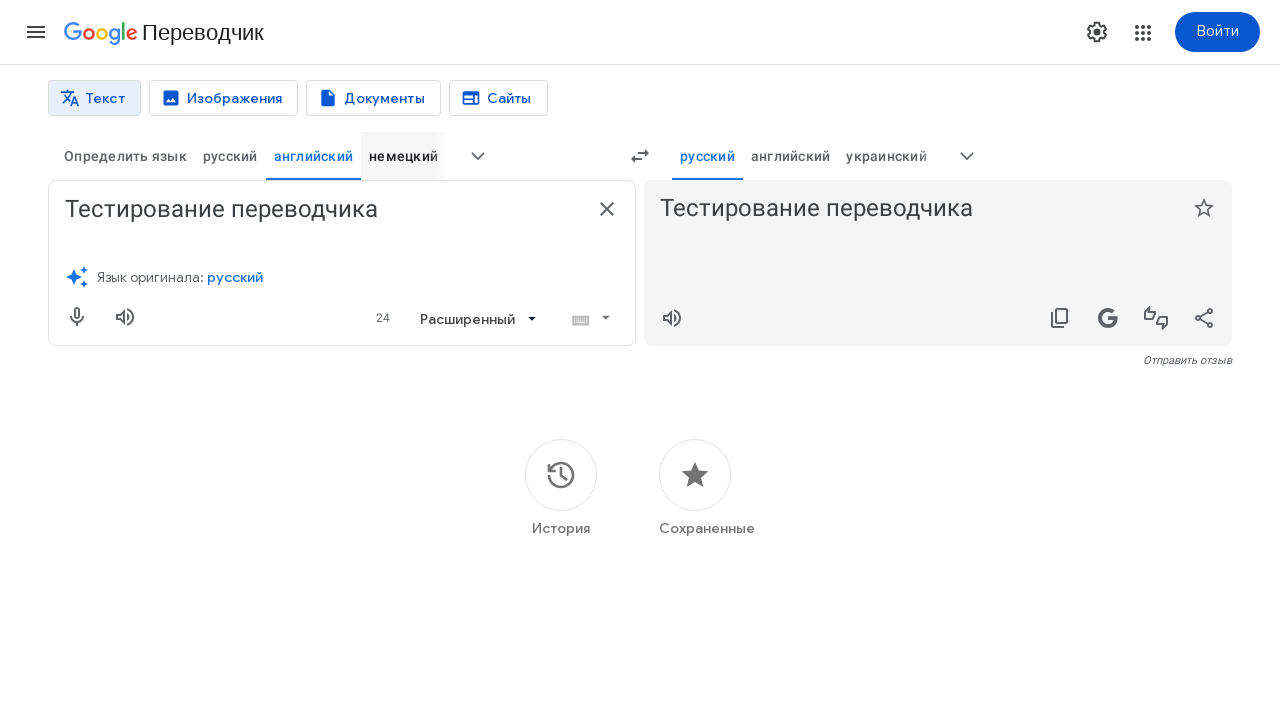